Finds all paragraph elements by tag name and prints their count and text

Starting URL: http://ankpro.com/

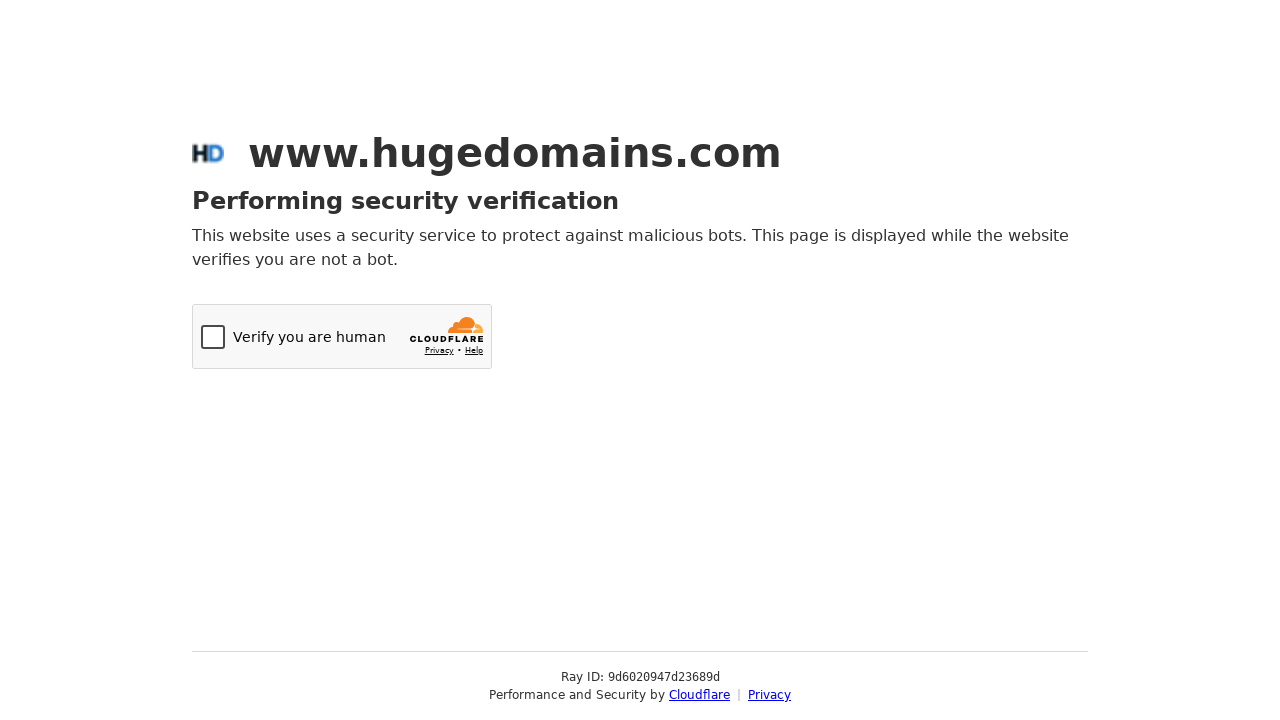

Navigated to http://ankpro.com/
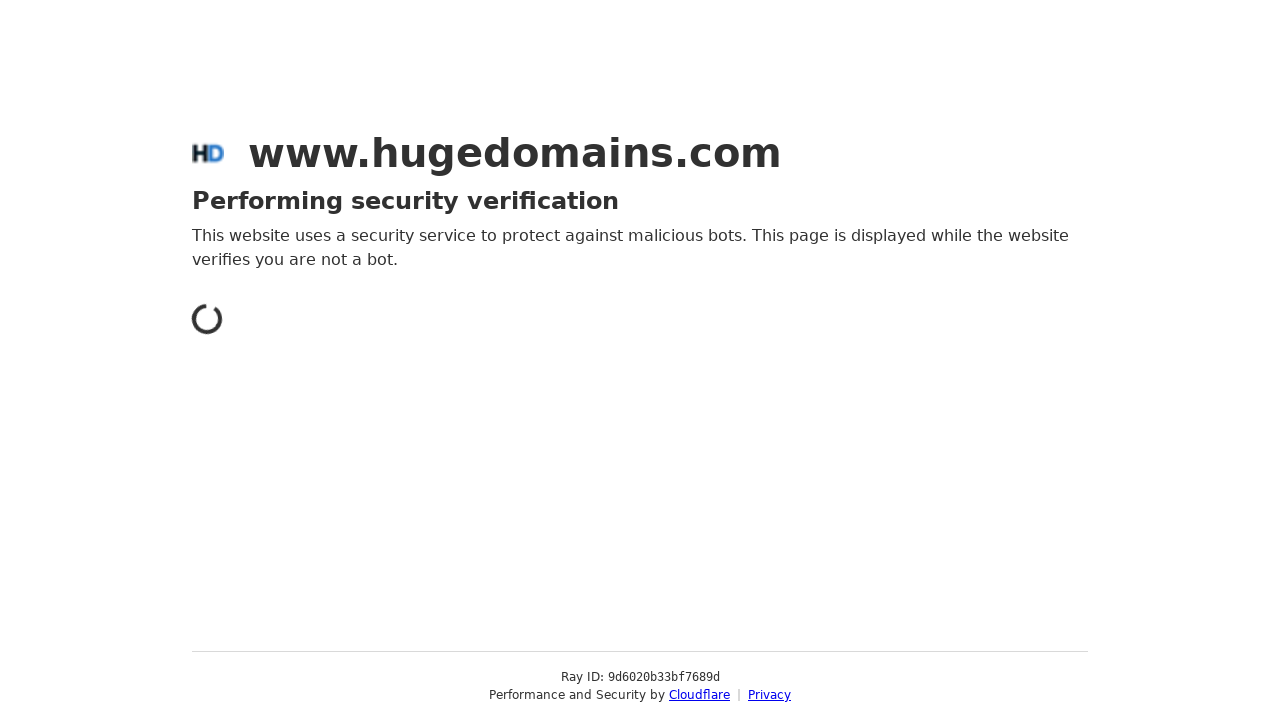

Located all paragraph elements by tag name
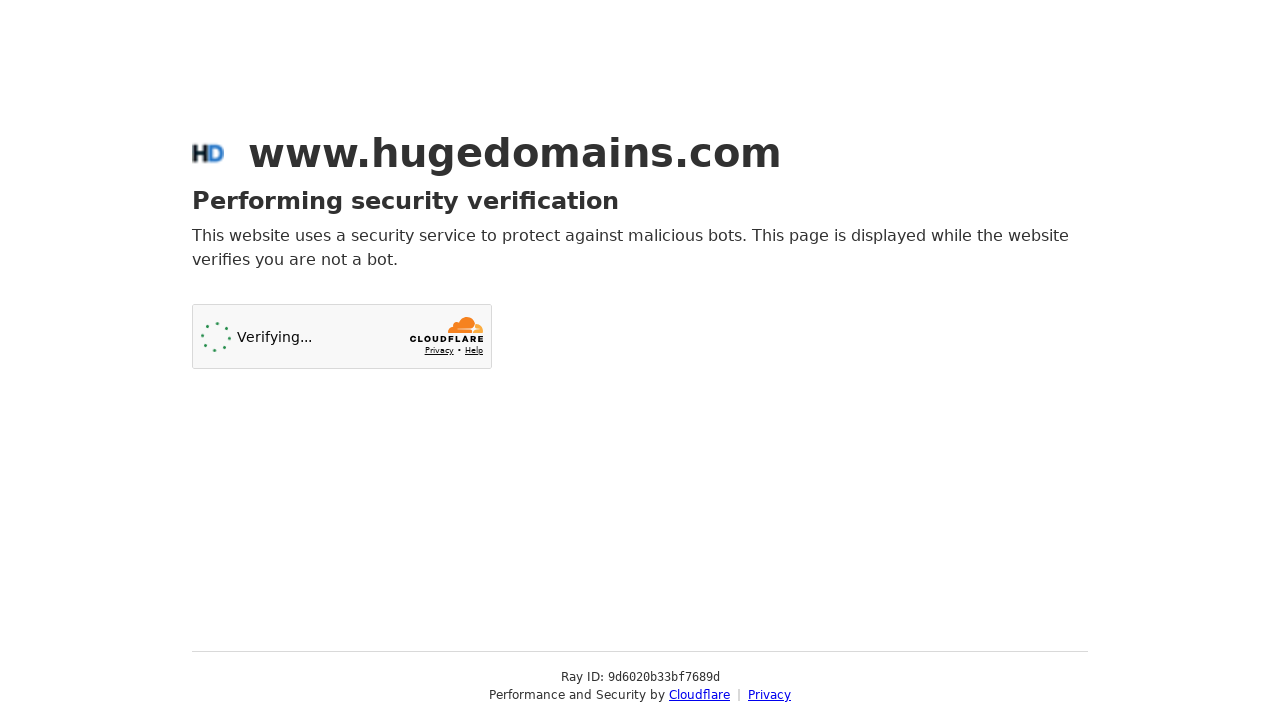

Found 1 paragraph elements
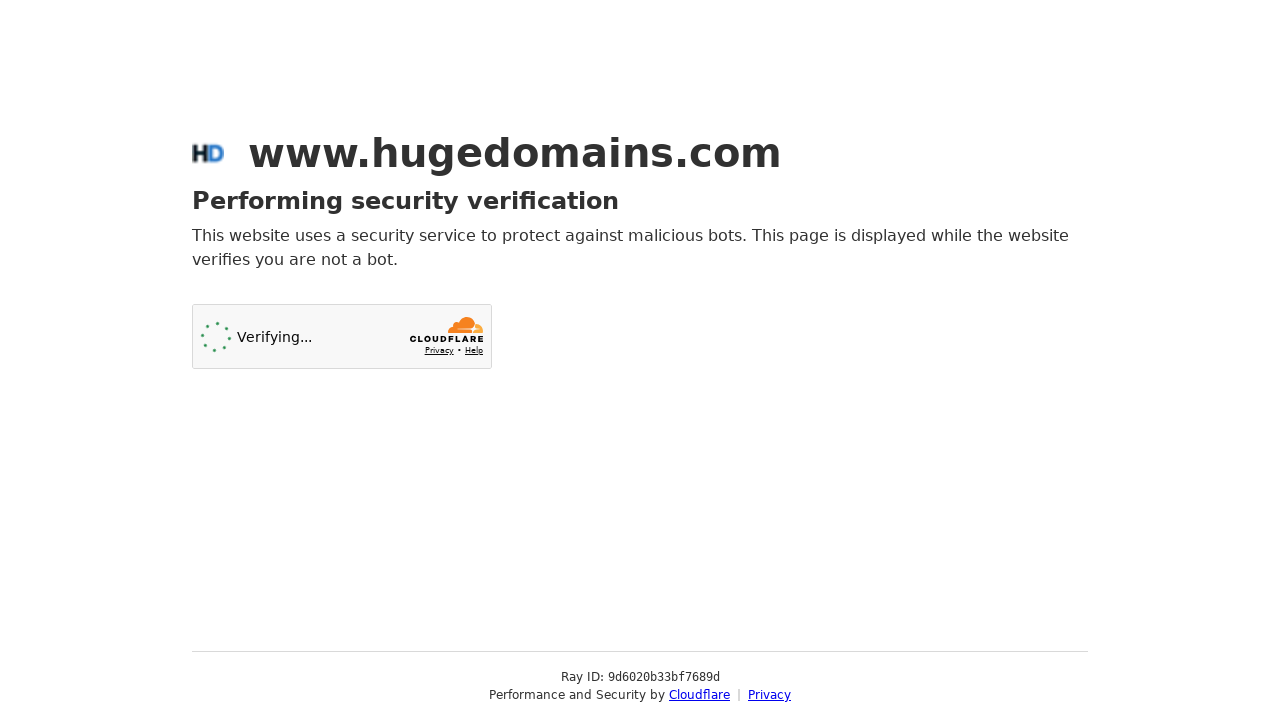

Printed text content of paragraph: This website uses a security service to protect against malicious bots. This page is displayed while the website verifies you are not a bot.
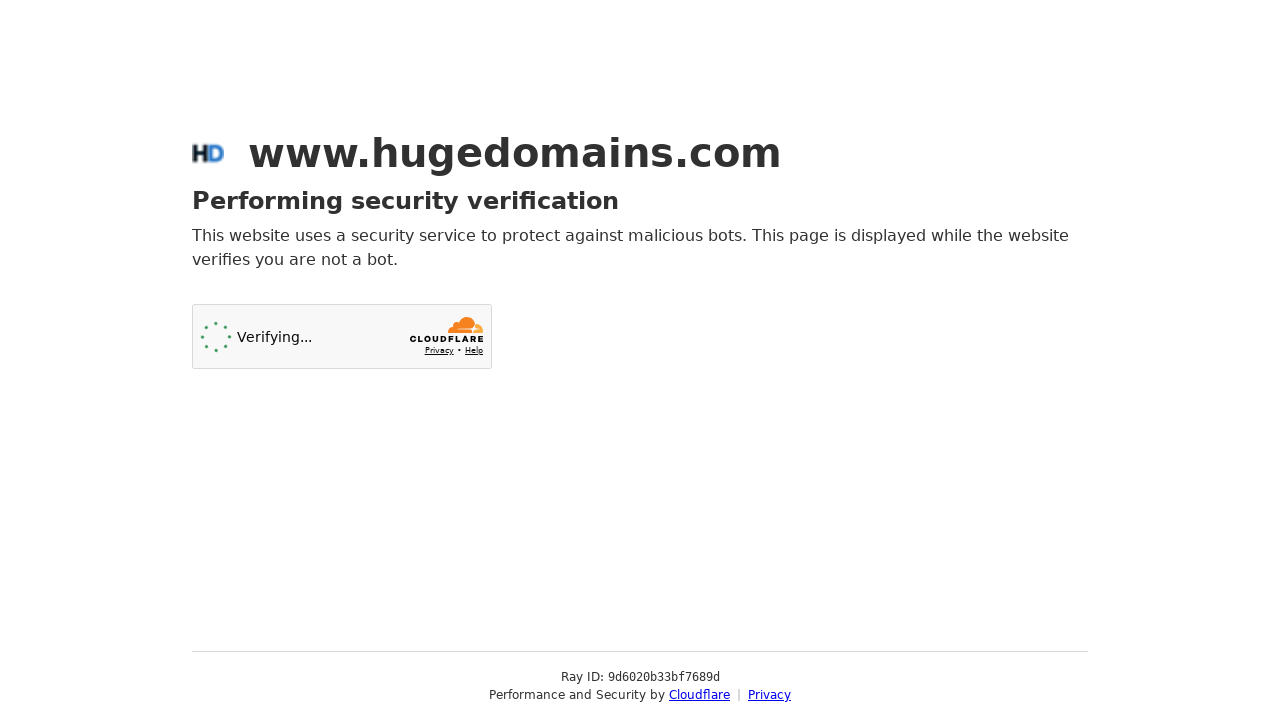

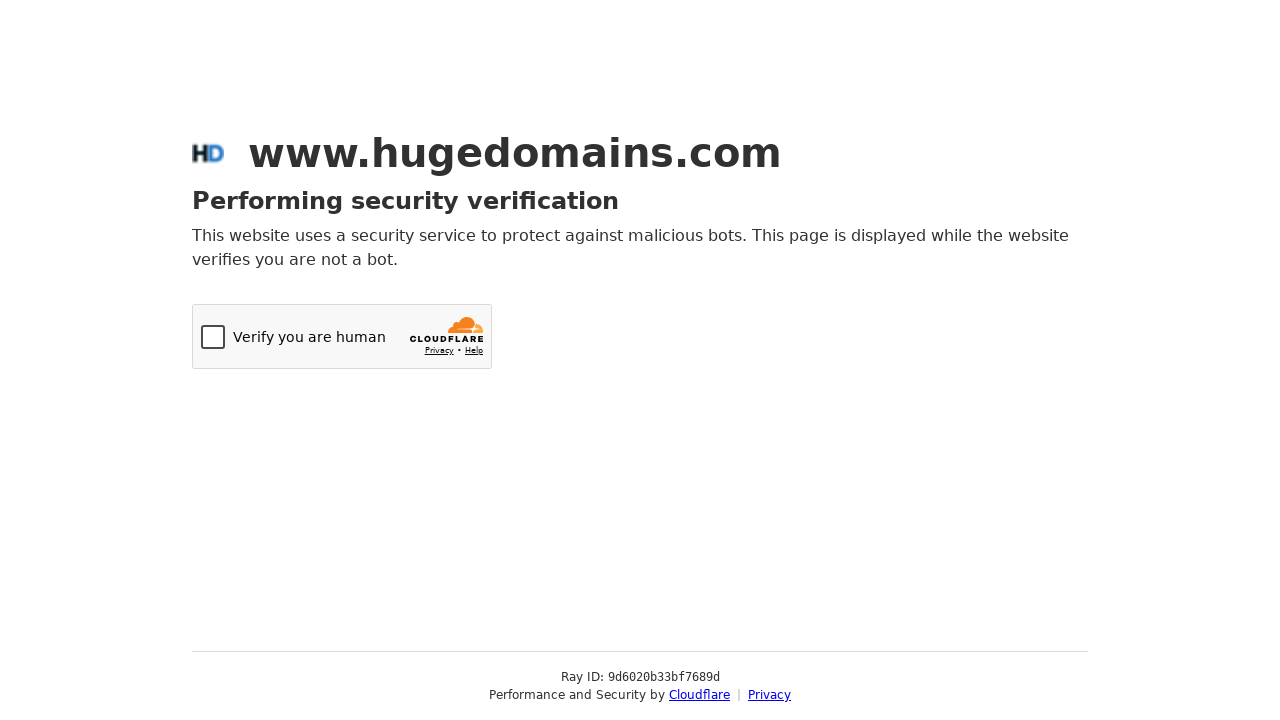